Tests that searching for car transfer with empty fields shows an error message by navigating to car transfers and clicking search without filling any fields.

Starting URL: https://trip.com/

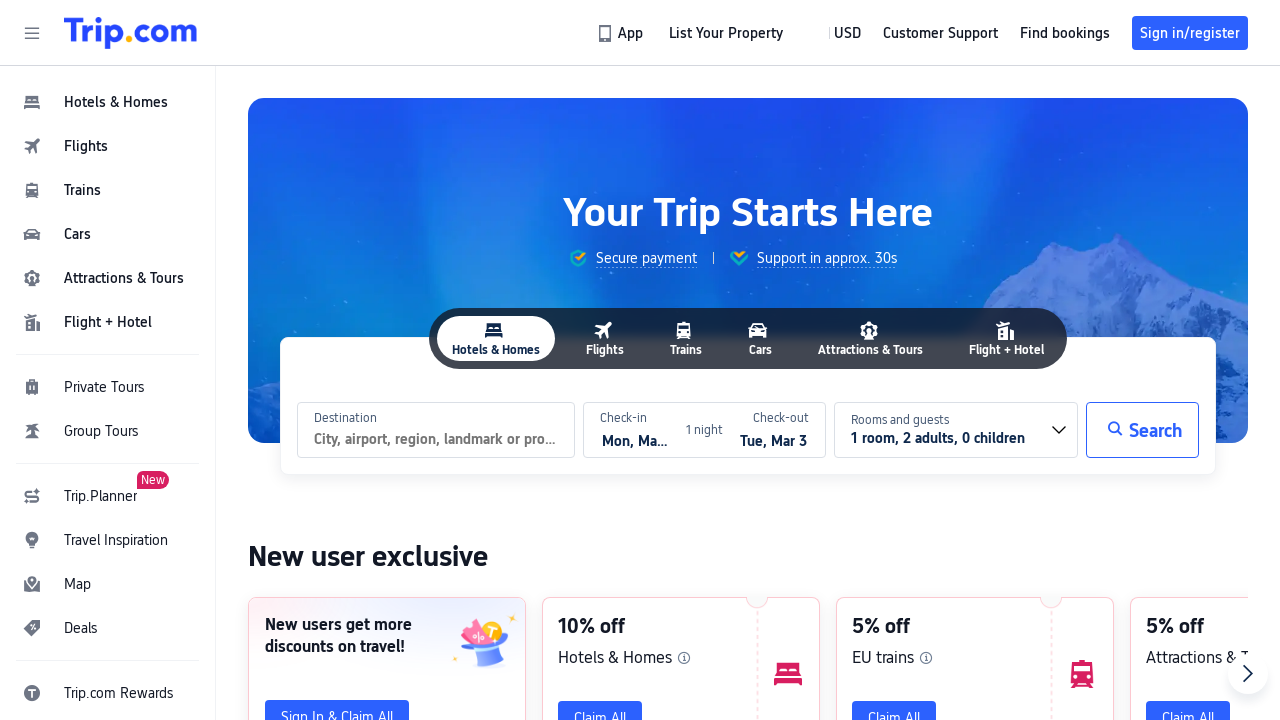

Clicked on cars navigation menu at (108, 234) on #header_action_nav_cars
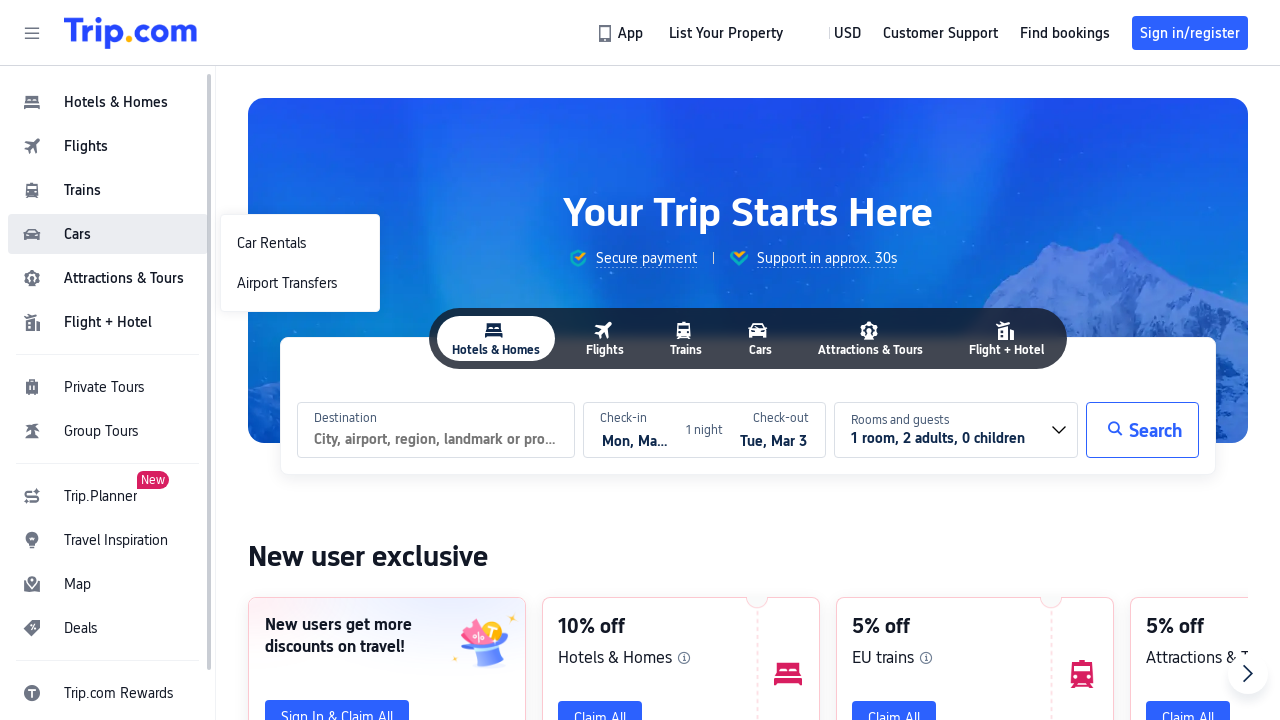

Clicked on Airport Transfers option at (300, 283) on #header_action_nav_Airport\ Transfers
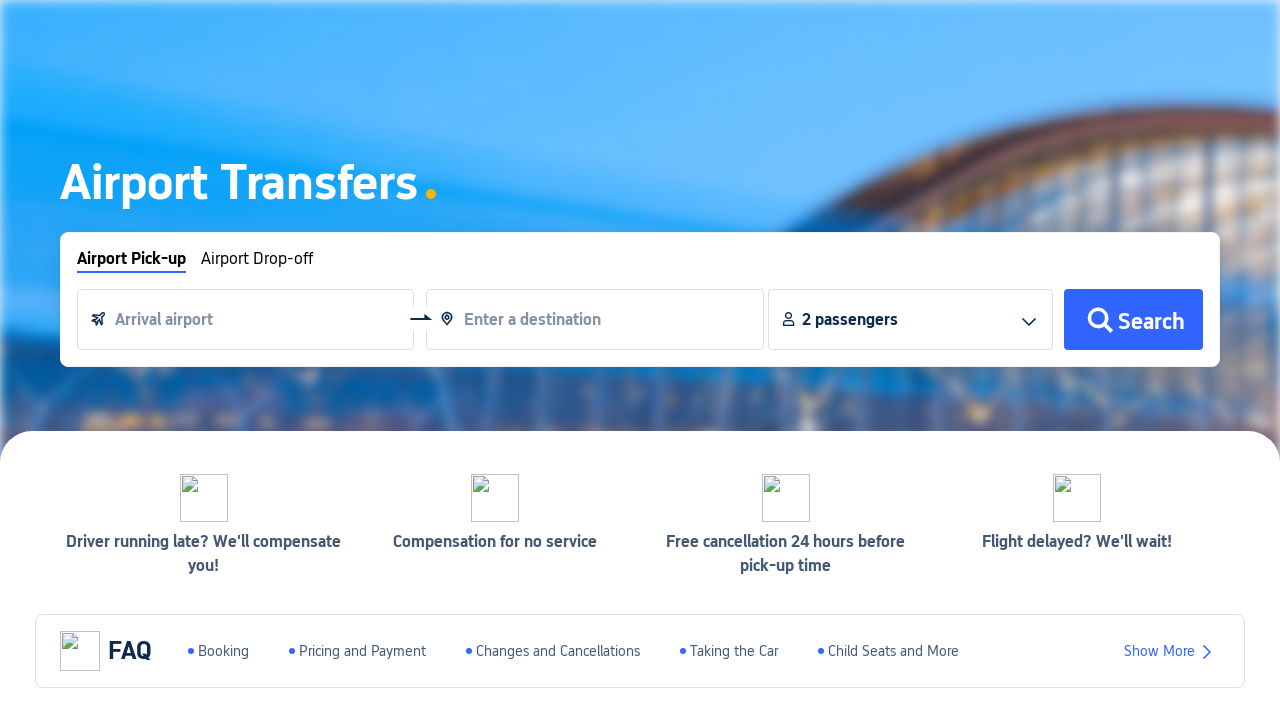

Clicked search button without filling any fields at (1133, 320) on #__next > div:nth-child(2) > div.index-layer > div.index-banner-wrapper > div.in
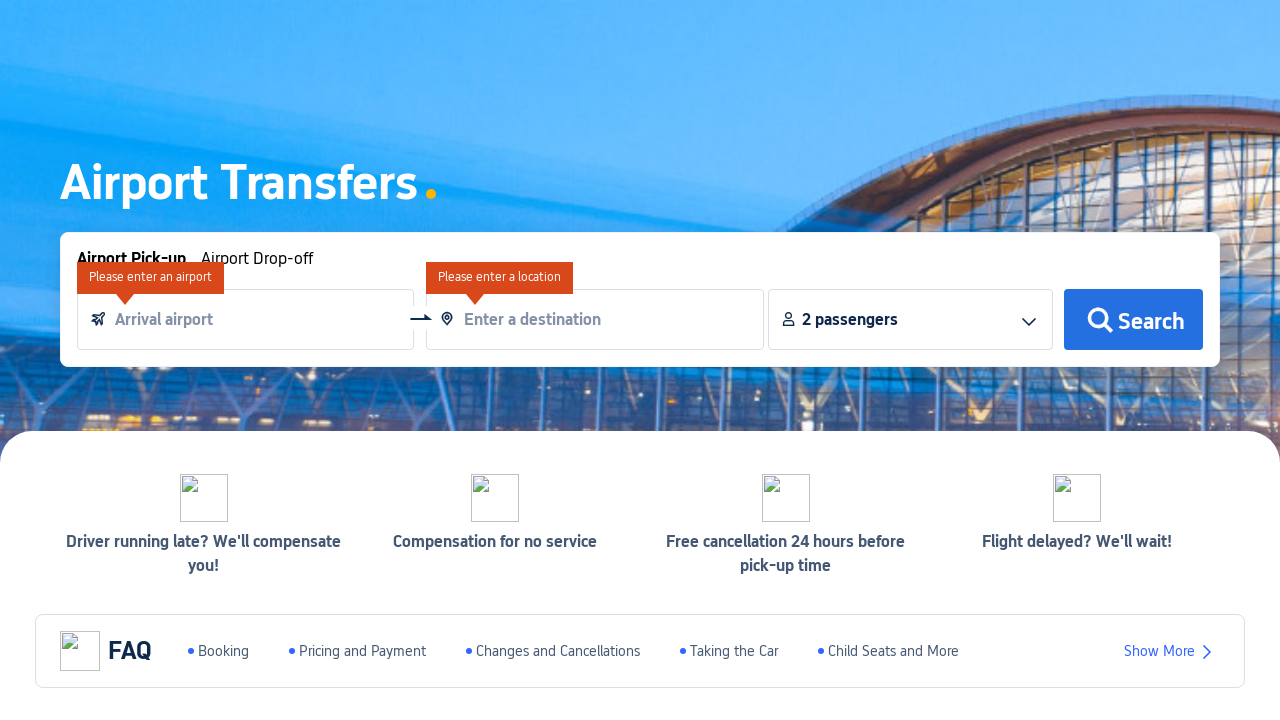

Error message displayed for empty search fields
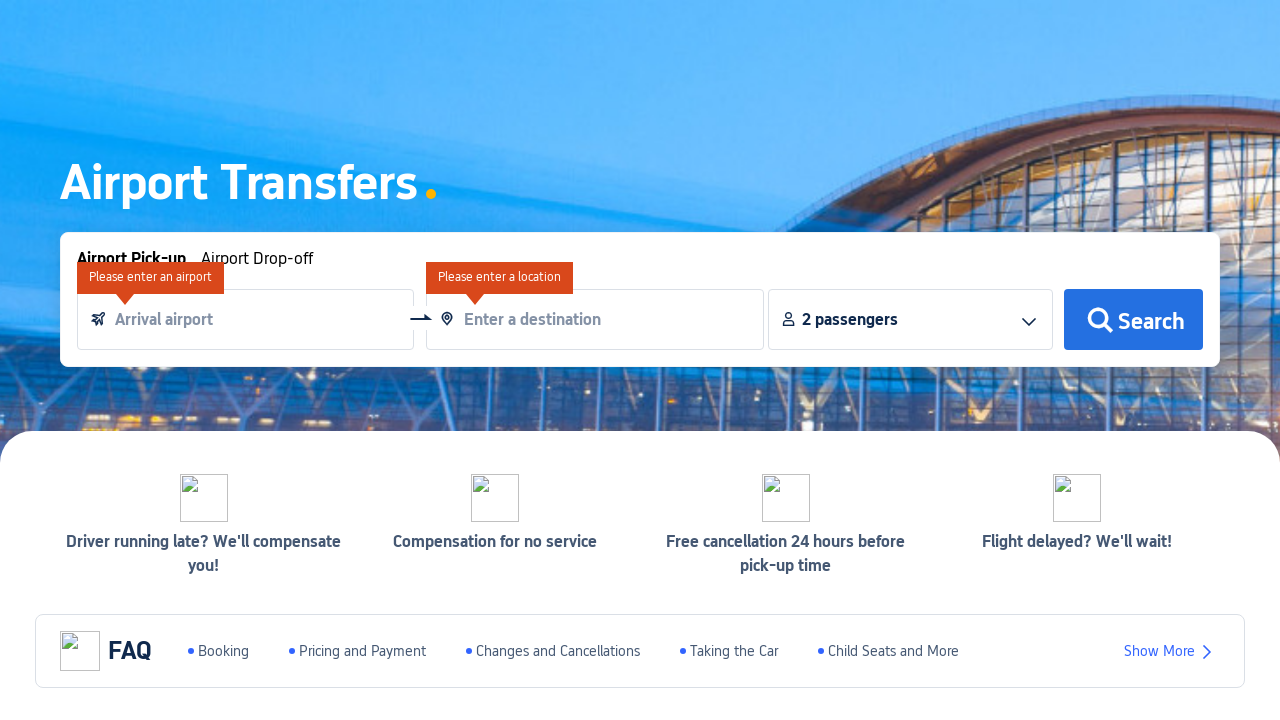

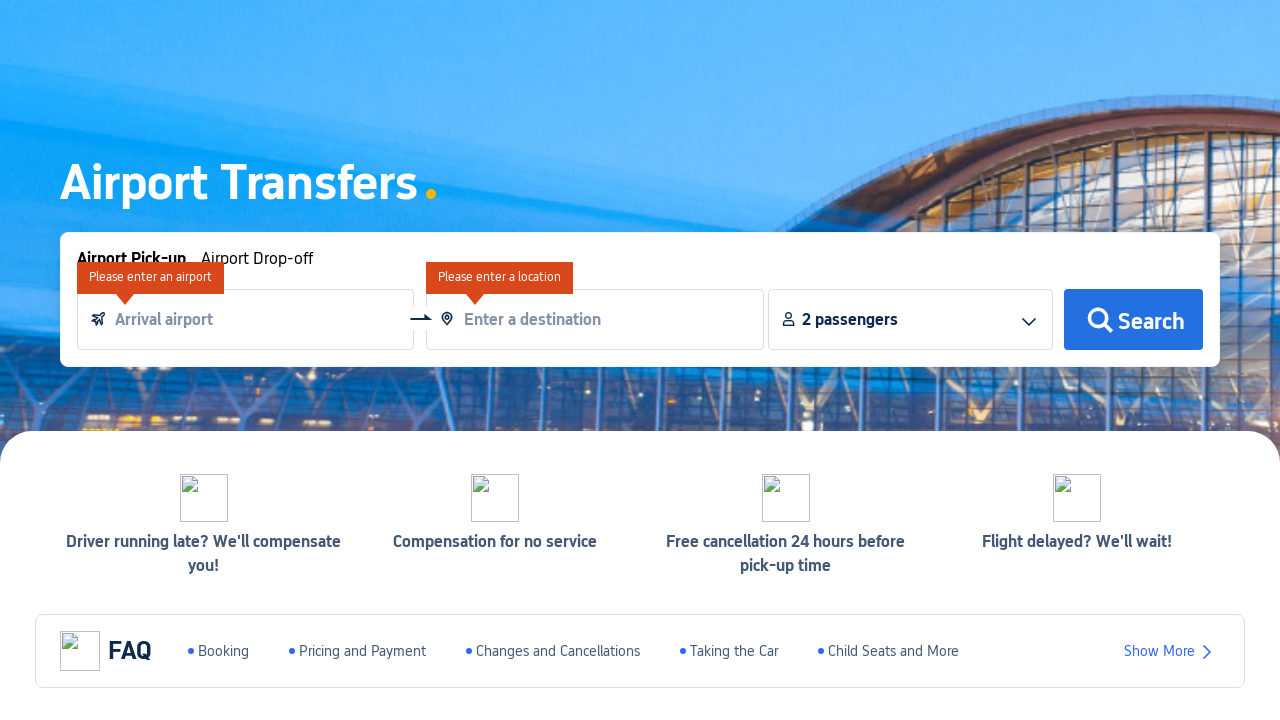